Tests an e-commerce site by navigating to homepage, searching for "phone", clicking the first product result, and verifying the product name contains the search term

Starting URL: https://www.testotomasyonu.com

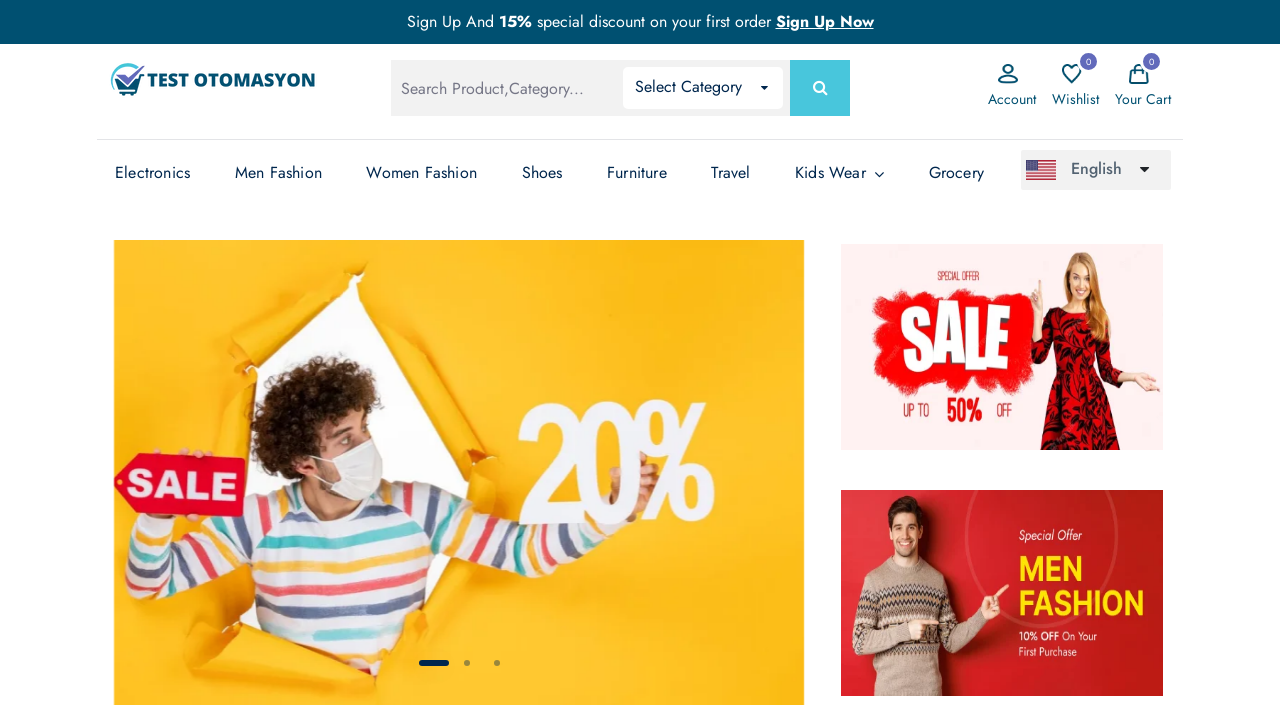

Verified homepage URL is correct
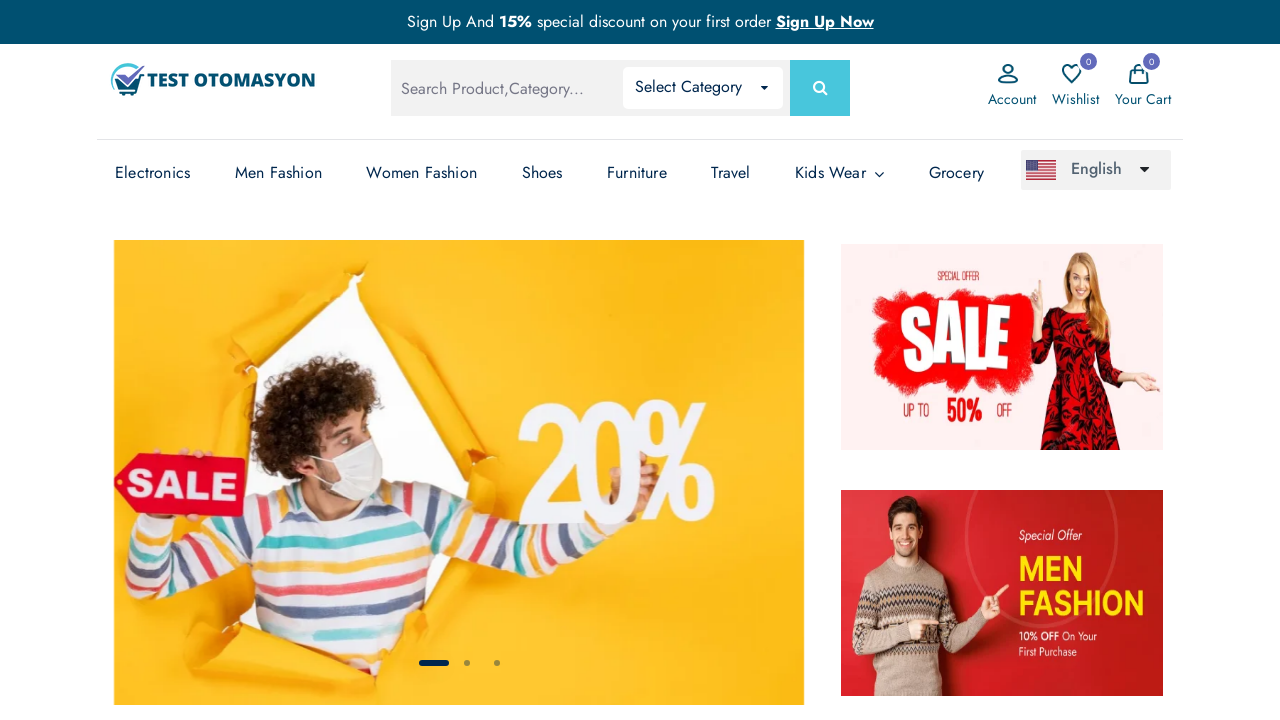

Filled search box with 'phone' on #global-search
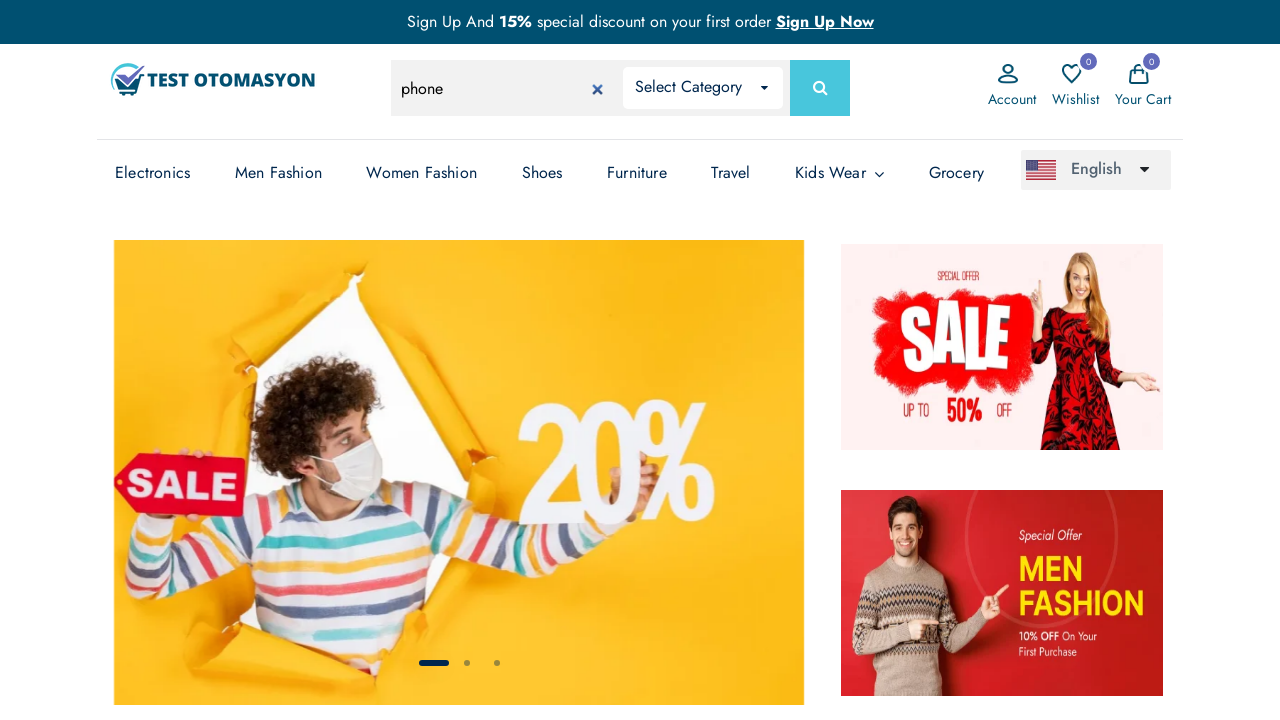

Pressed Enter to submit search on #global-search
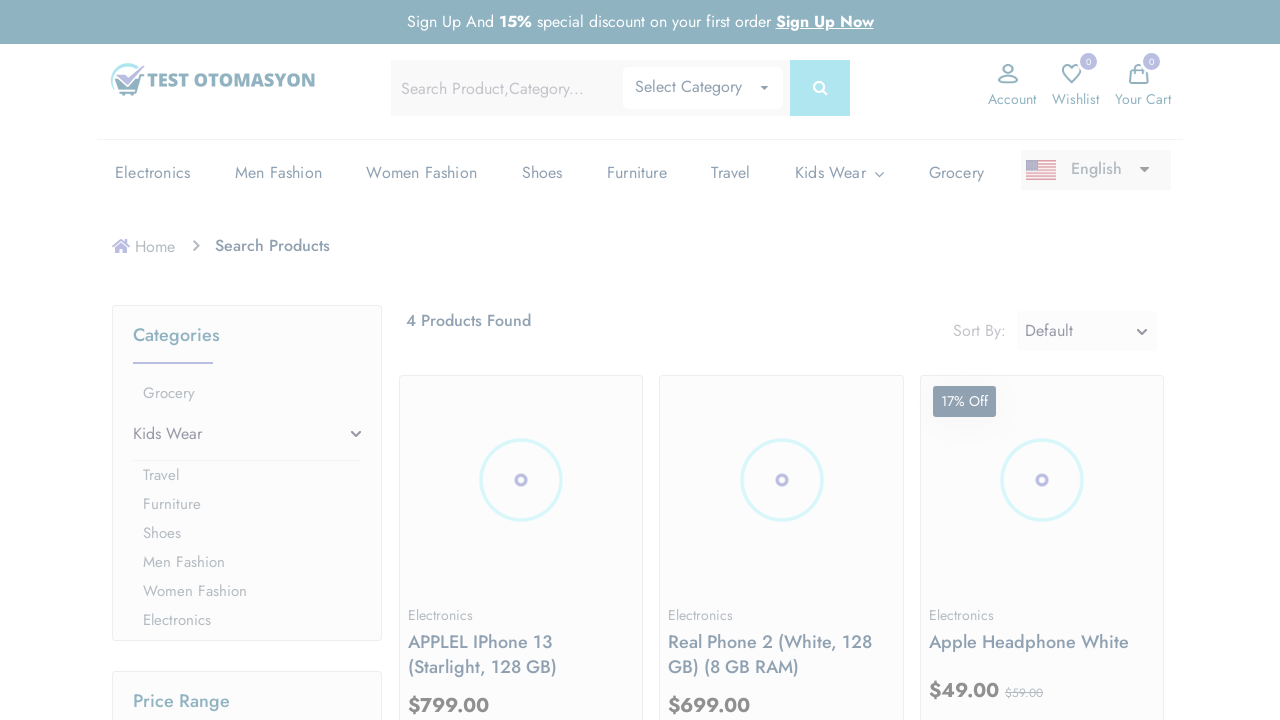

Search results loaded and product count displayed
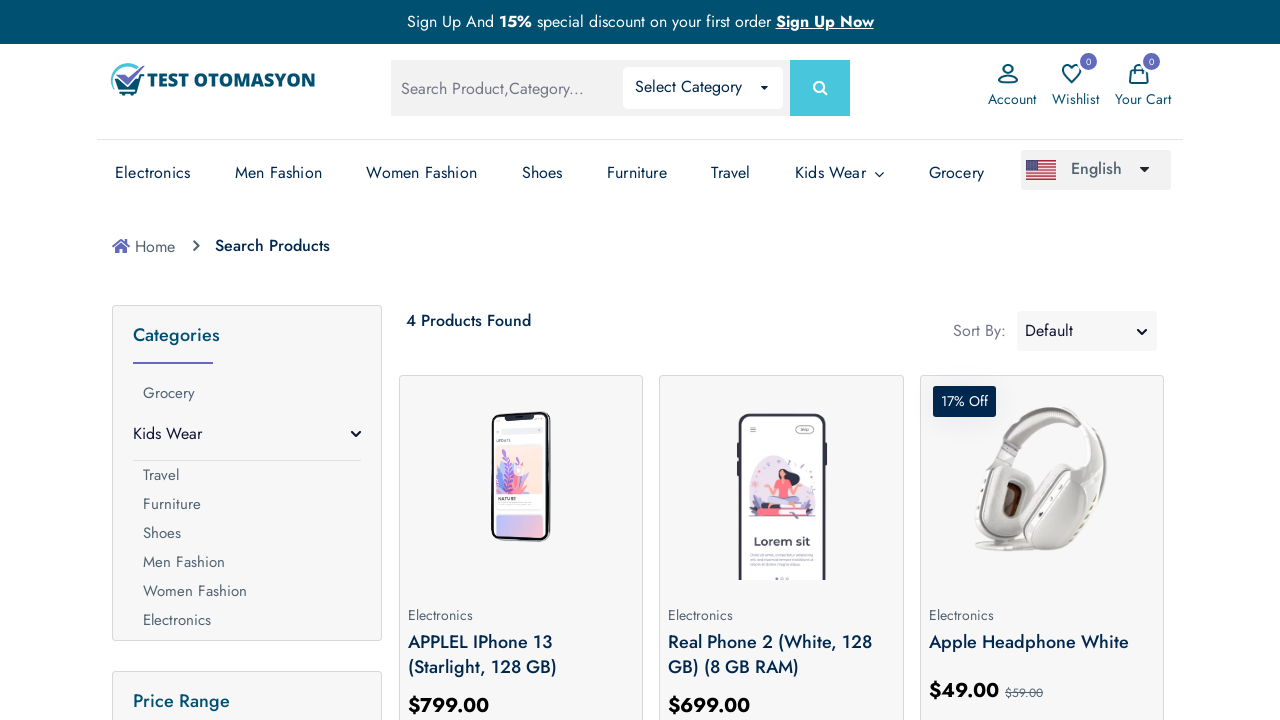

Verified products found: 4 Products Found
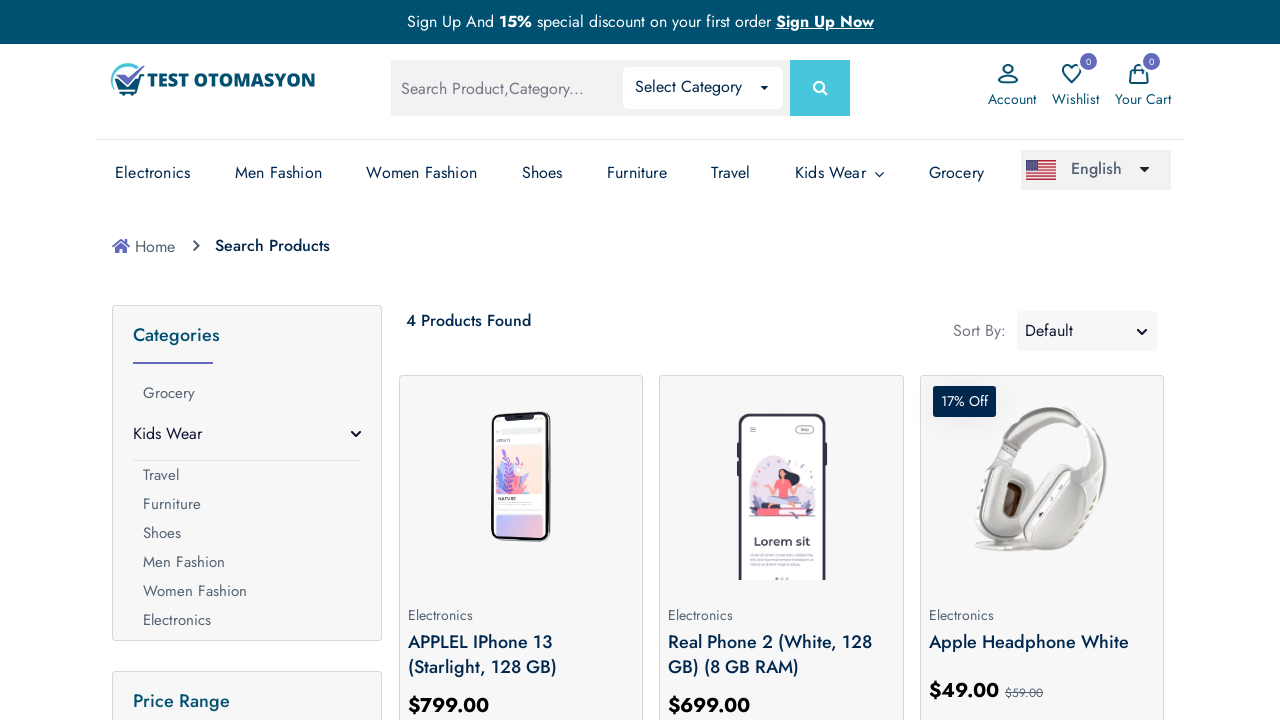

Clicked on first product result at (521, 480) on (//a[@class='prod-img'])[1]
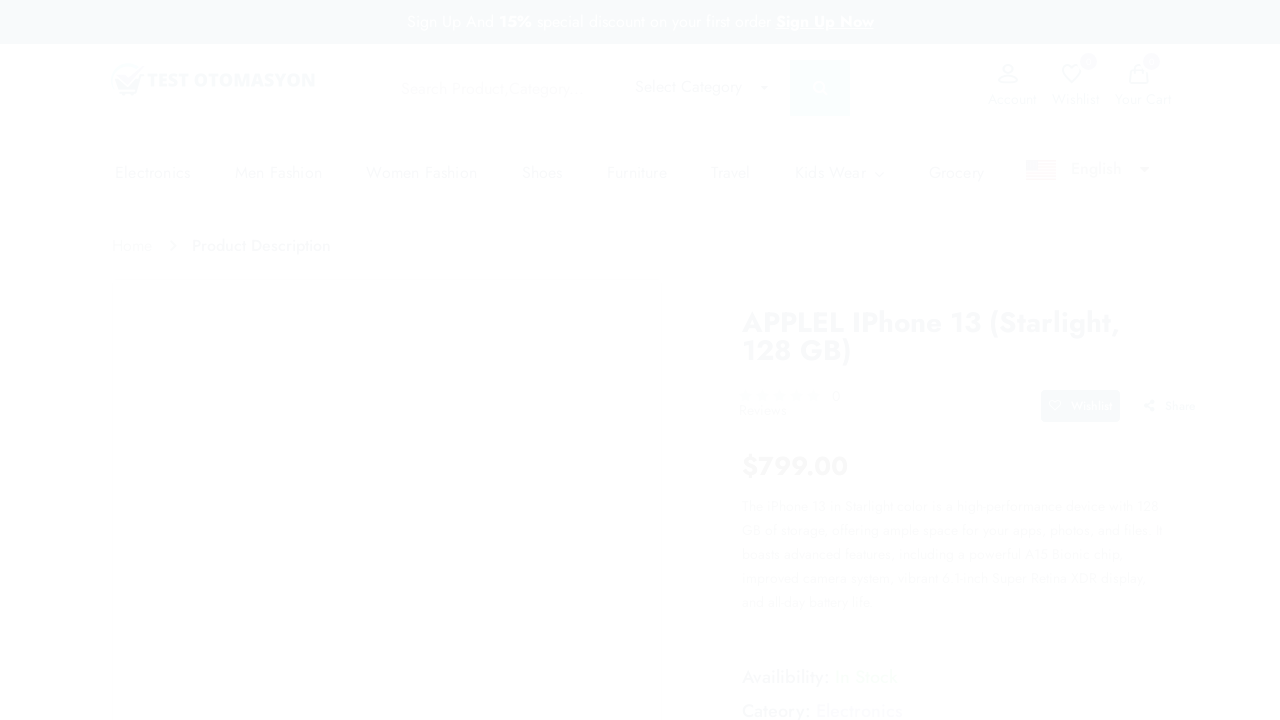

Waited for product name heading to load
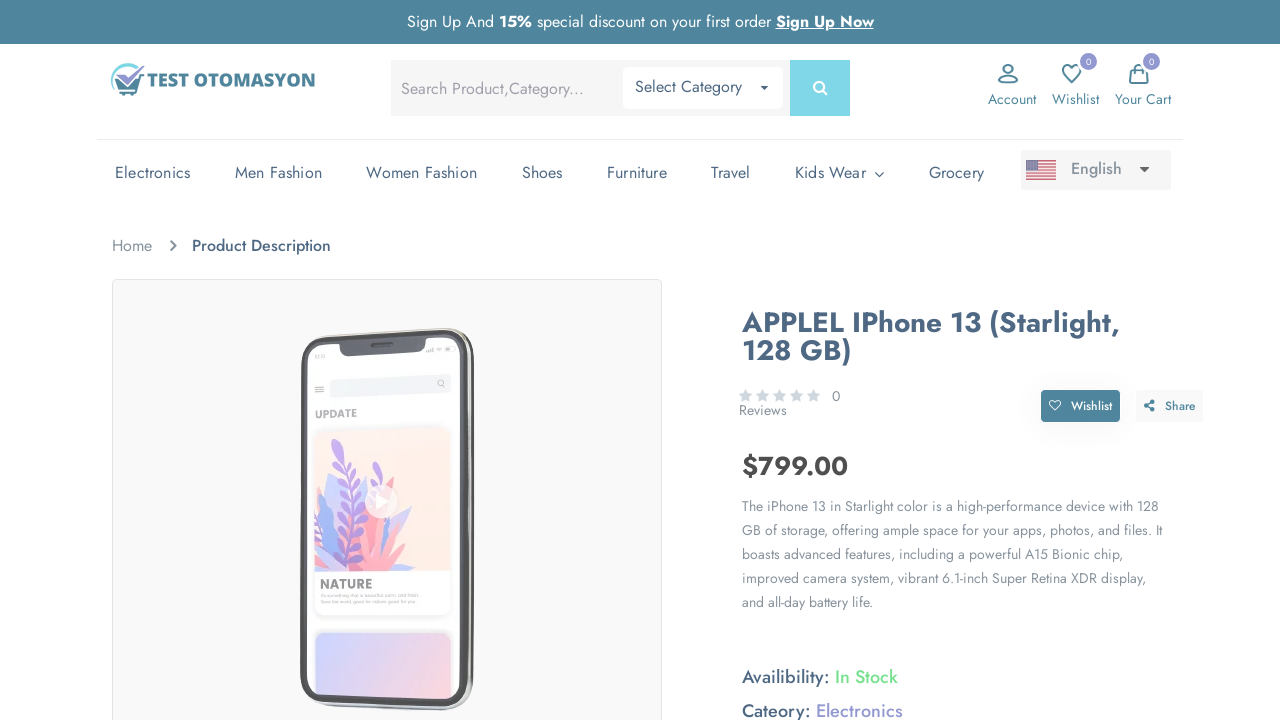

Verified product name contains 'phone': APPLEL iPhone 13 (Starlight, 128 GB)
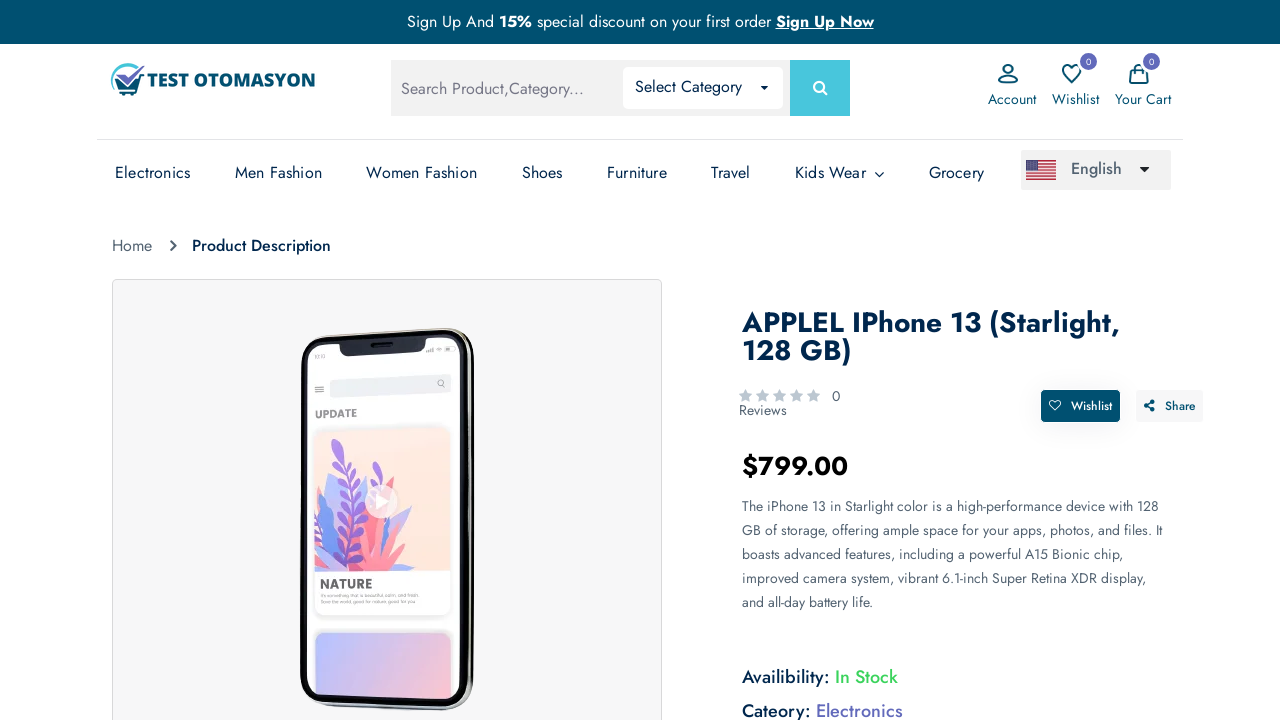

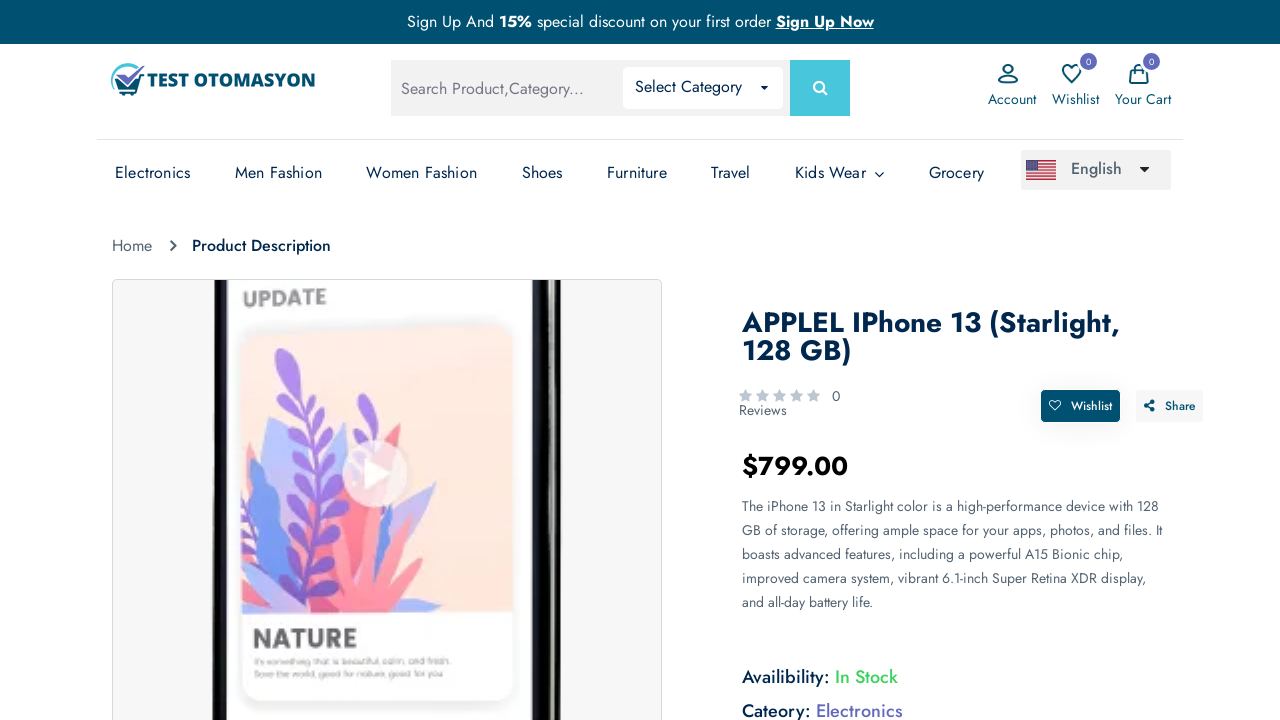